Navigates to an xkcd comic page, verifies the title text, then clicks the "next" button 3 times and verifies the final comic title.

Starting URL: https://xkcd.com/1664/

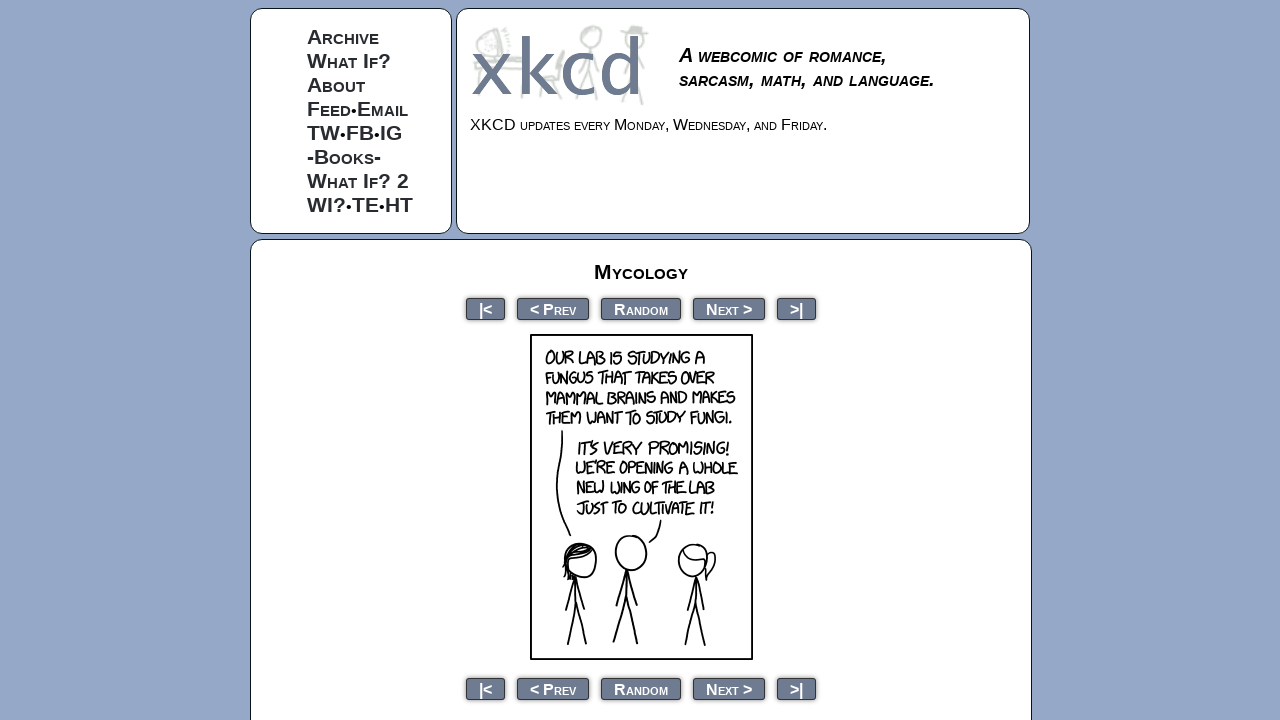

Navigated to xkcd comic page https://xkcd.com/1664/
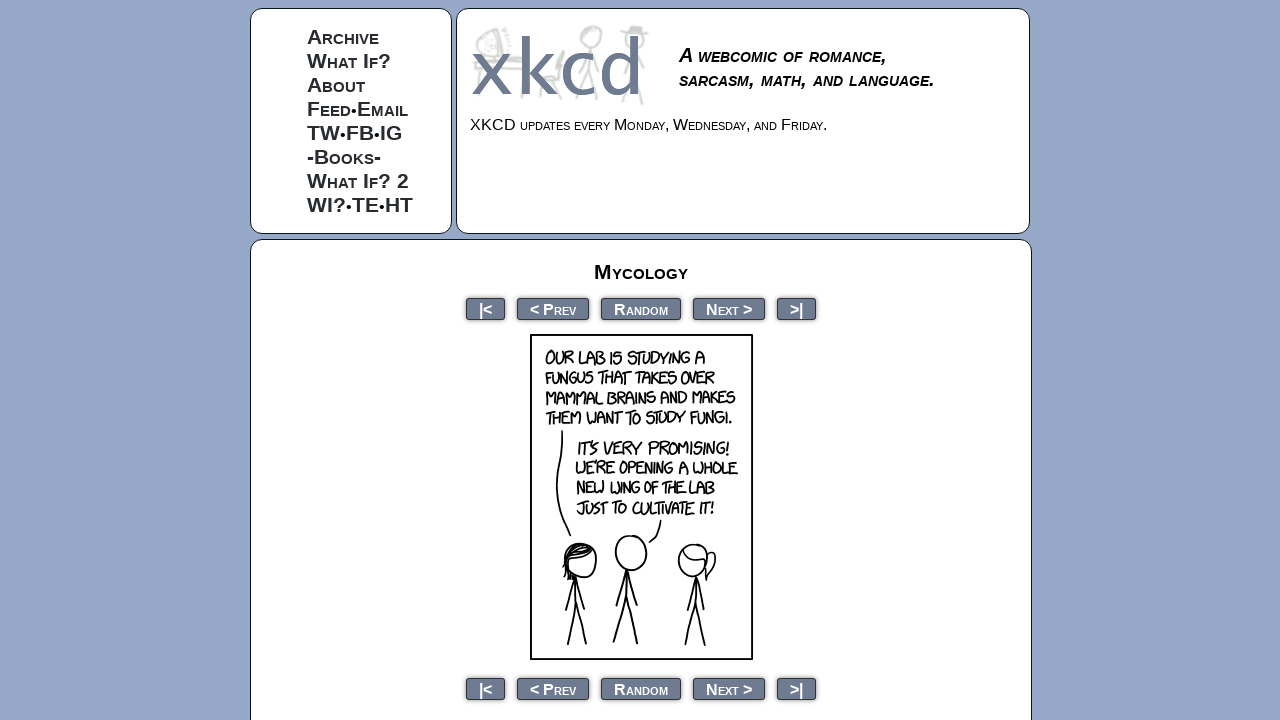

Waited for comic title selector to load
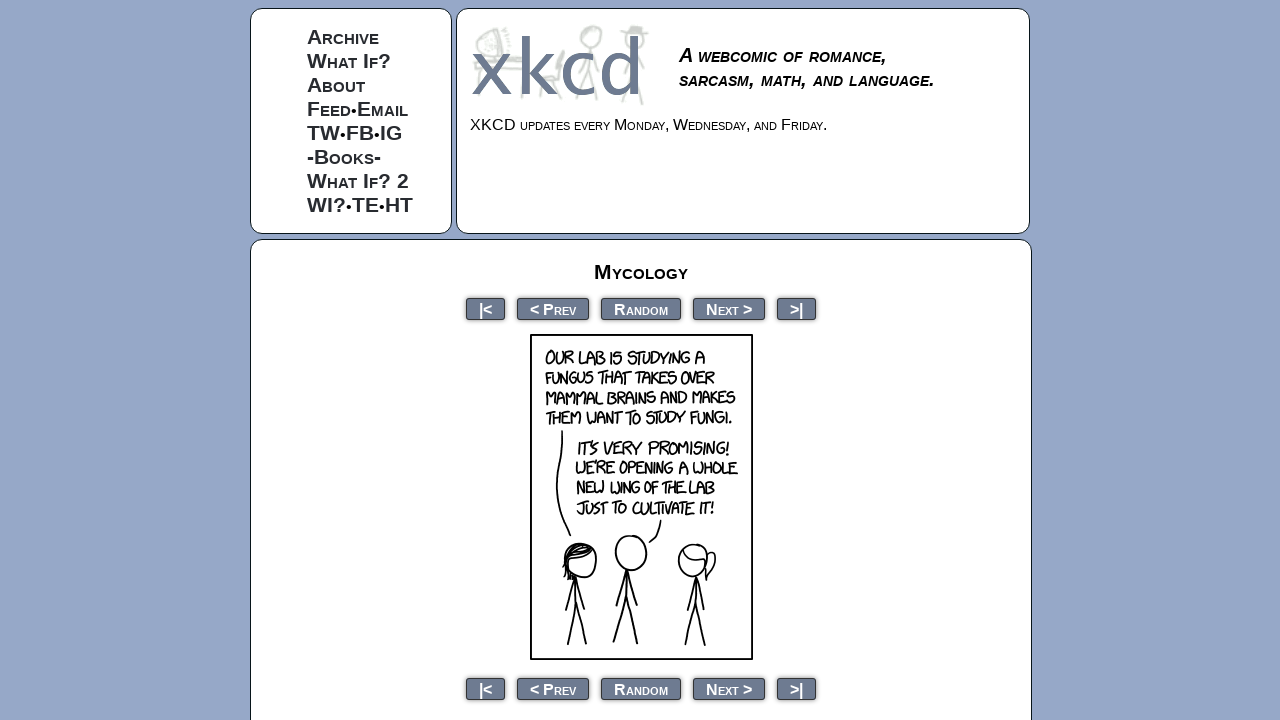

Verified initial comic title contains 'Mycology'
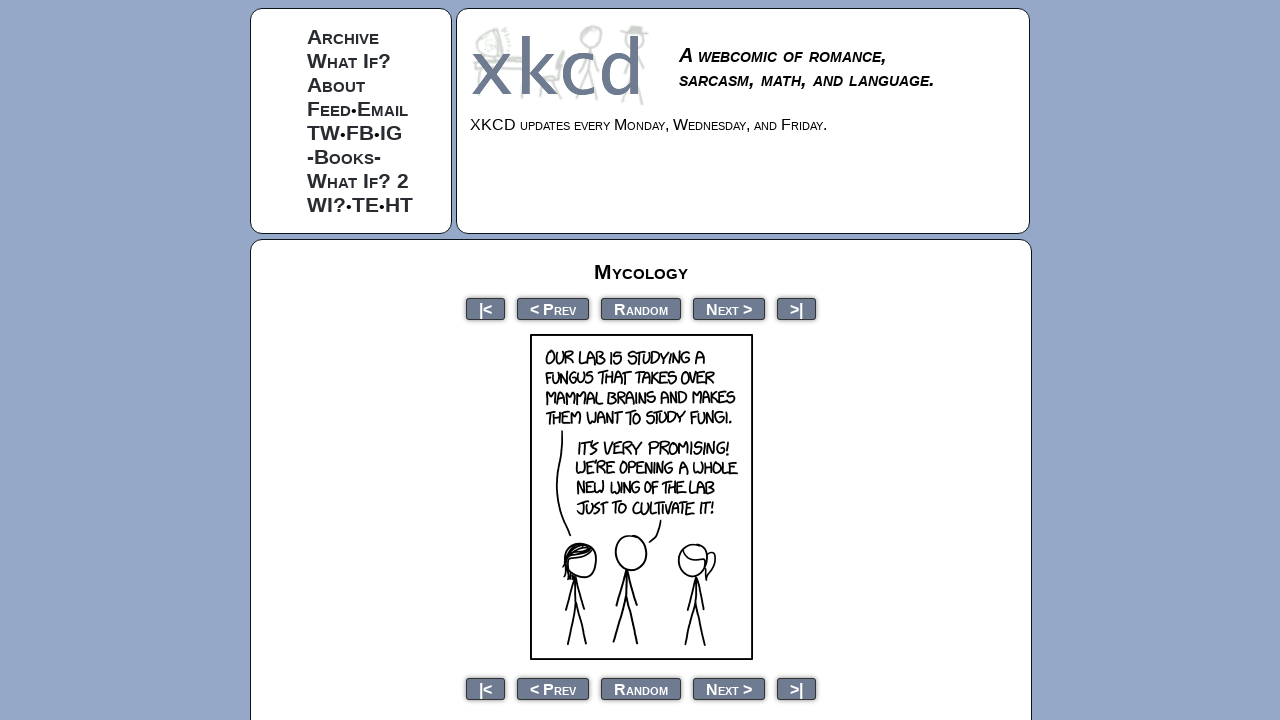

Clicked next button (iteration 1 of 3) at (729, 308) on a[rel="next"]
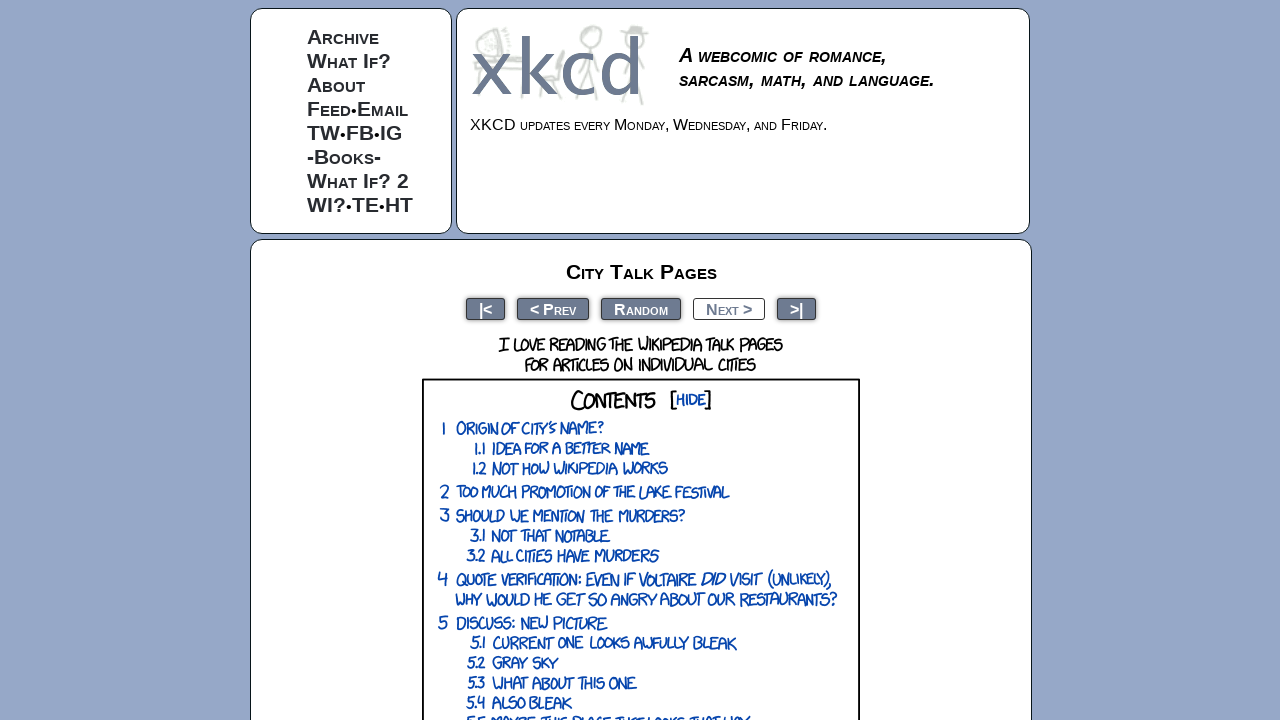

Clicked next button (iteration 2 of 3) at (729, 308) on a[rel="next"]
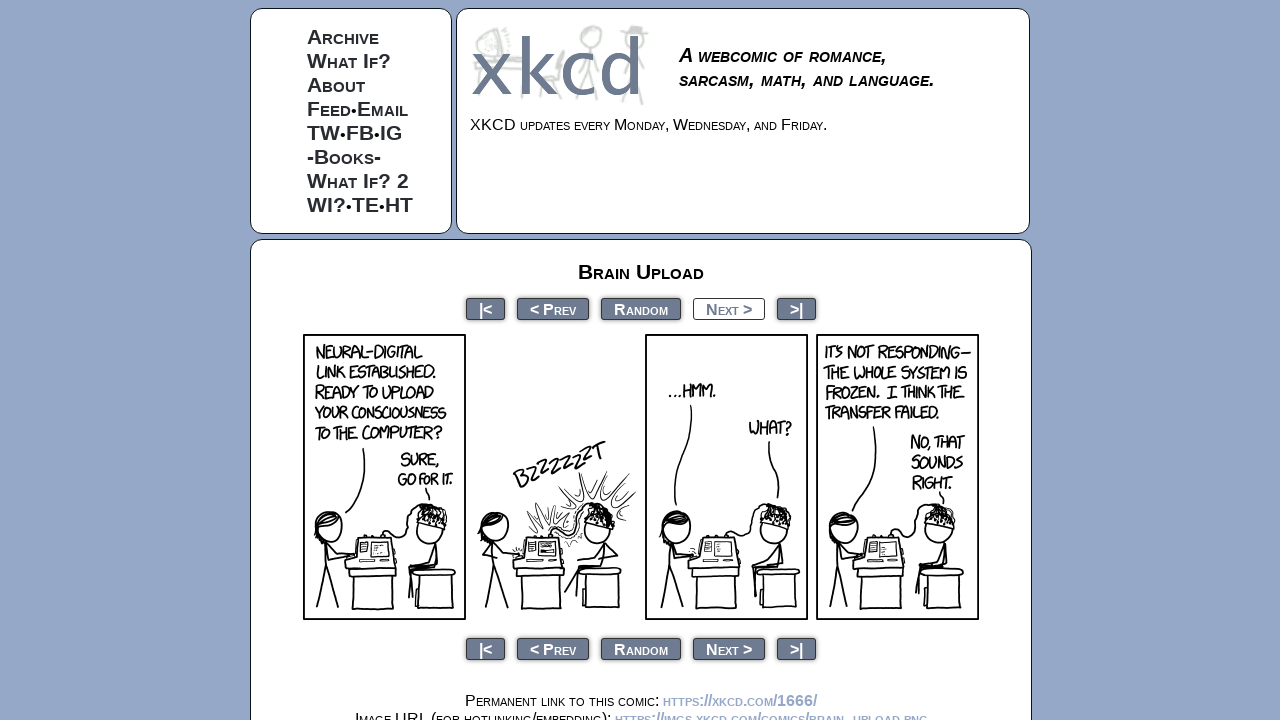

Clicked next button (iteration 3 of 3) at (729, 308) on a[rel="next"]
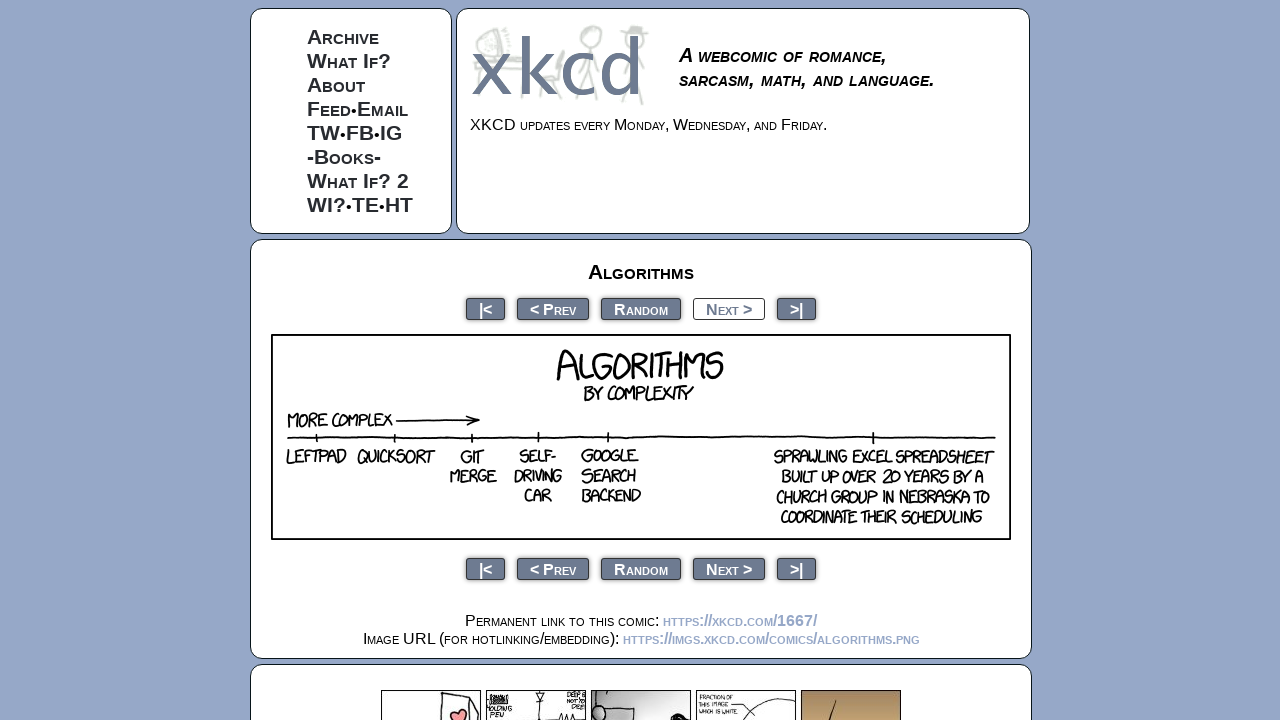

Waited for final comic title selector to load
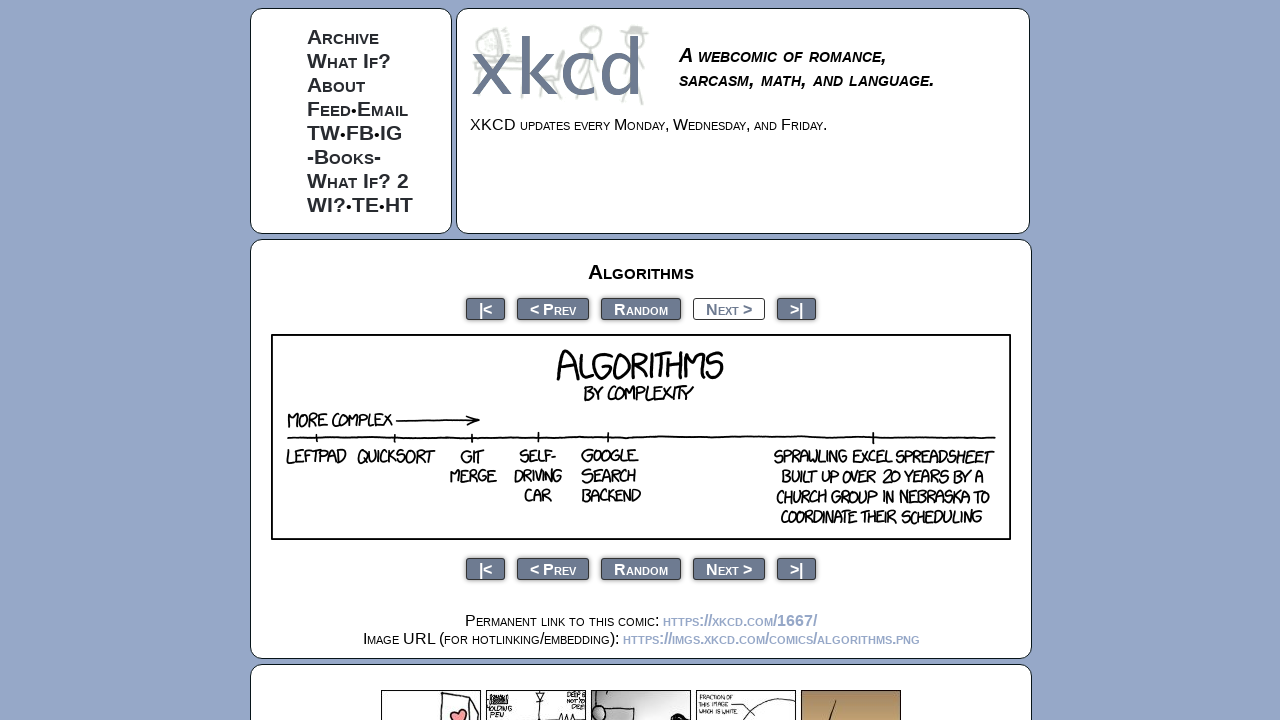

Verified final comic title contains 'Algorithms'
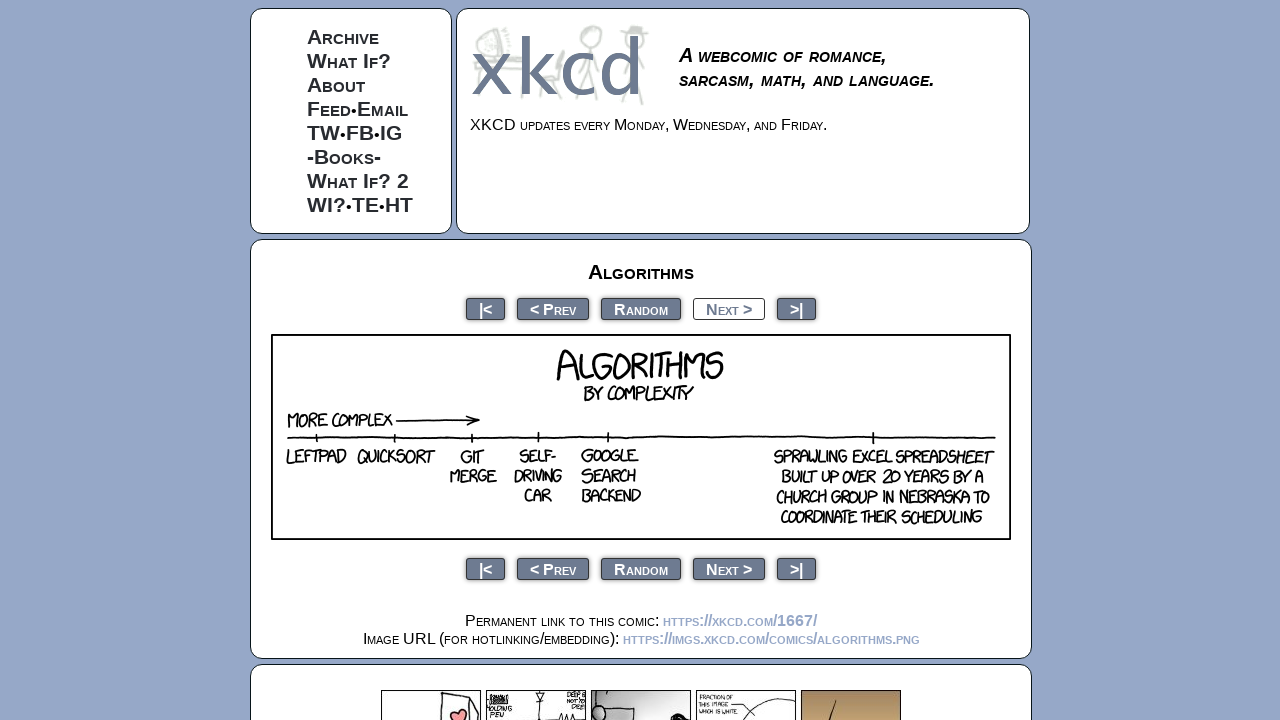

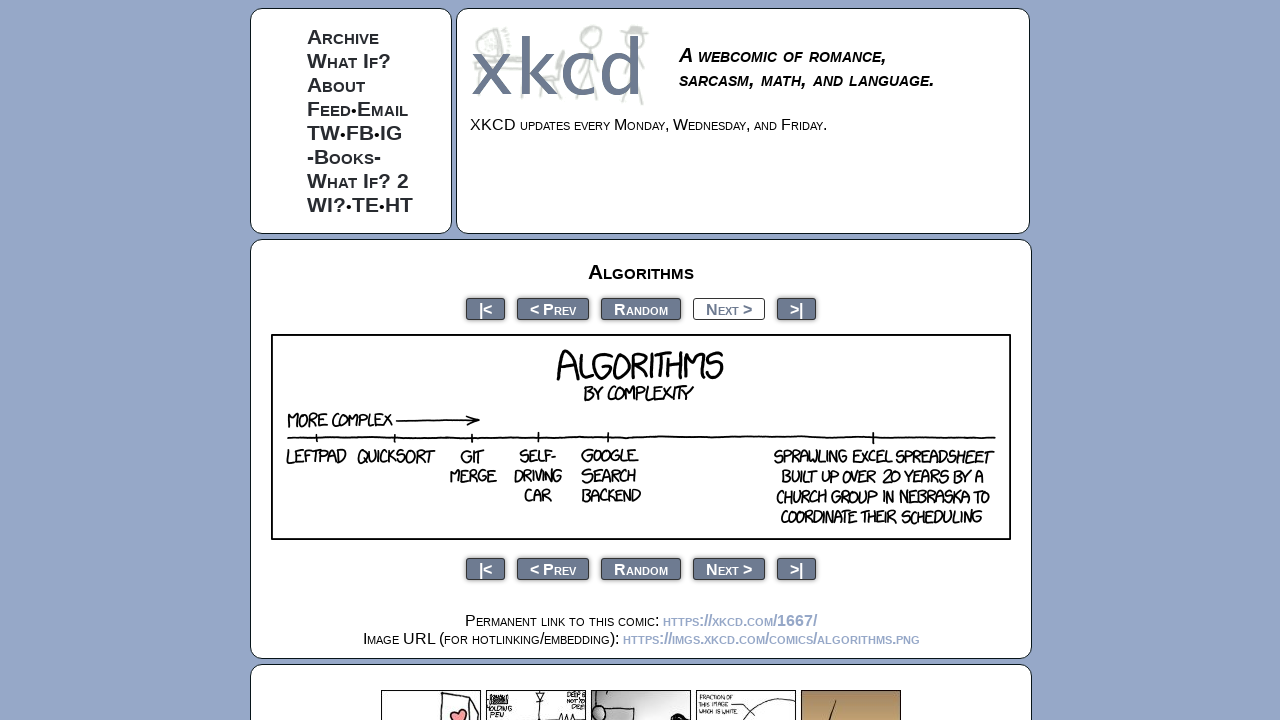